Tests clicking on the Contact Us button on QAonCloud website

Starting URL: https://www.qaoncloud.com/

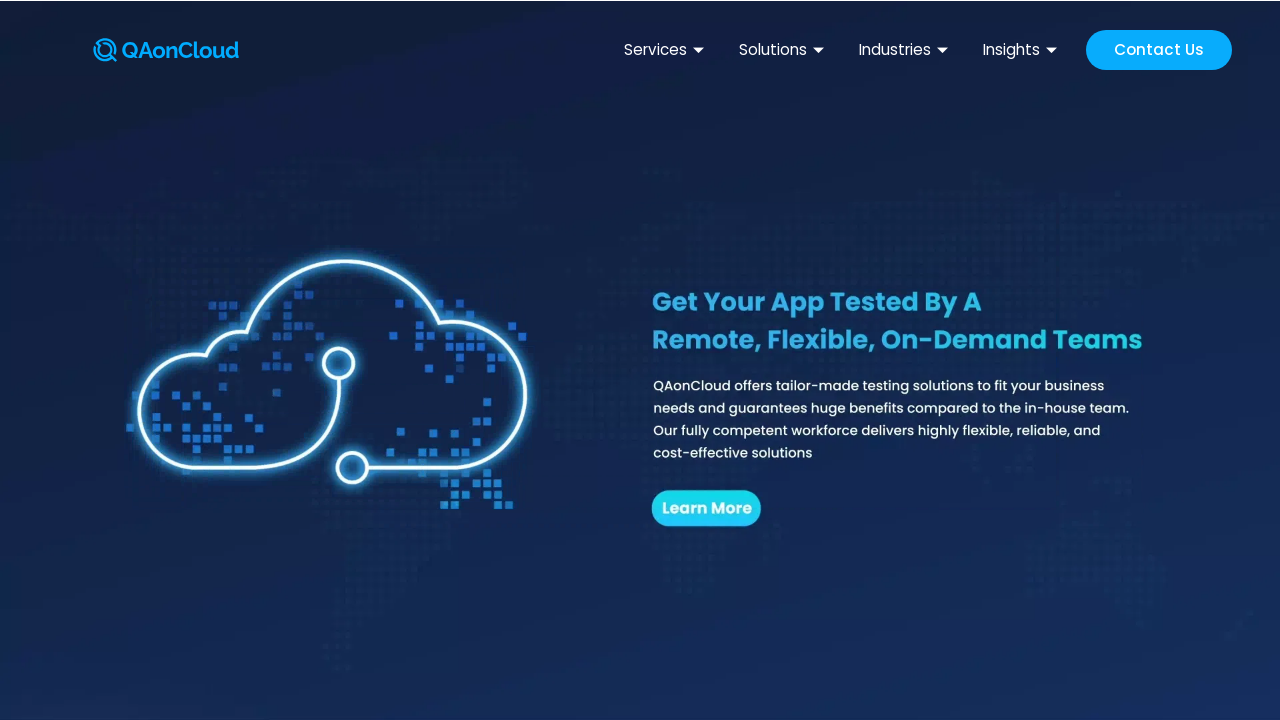

Clicked Contact Us button on QAonCloud website at (1159, 50) on span.elementor-button-text
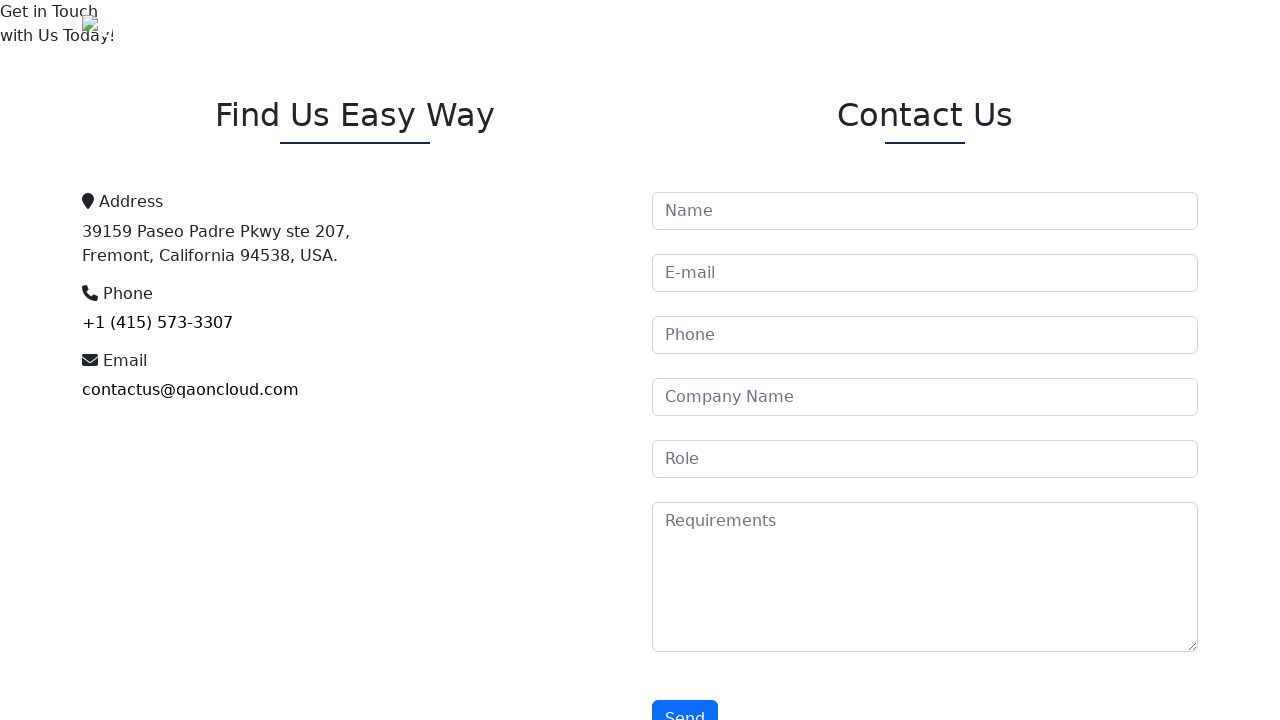

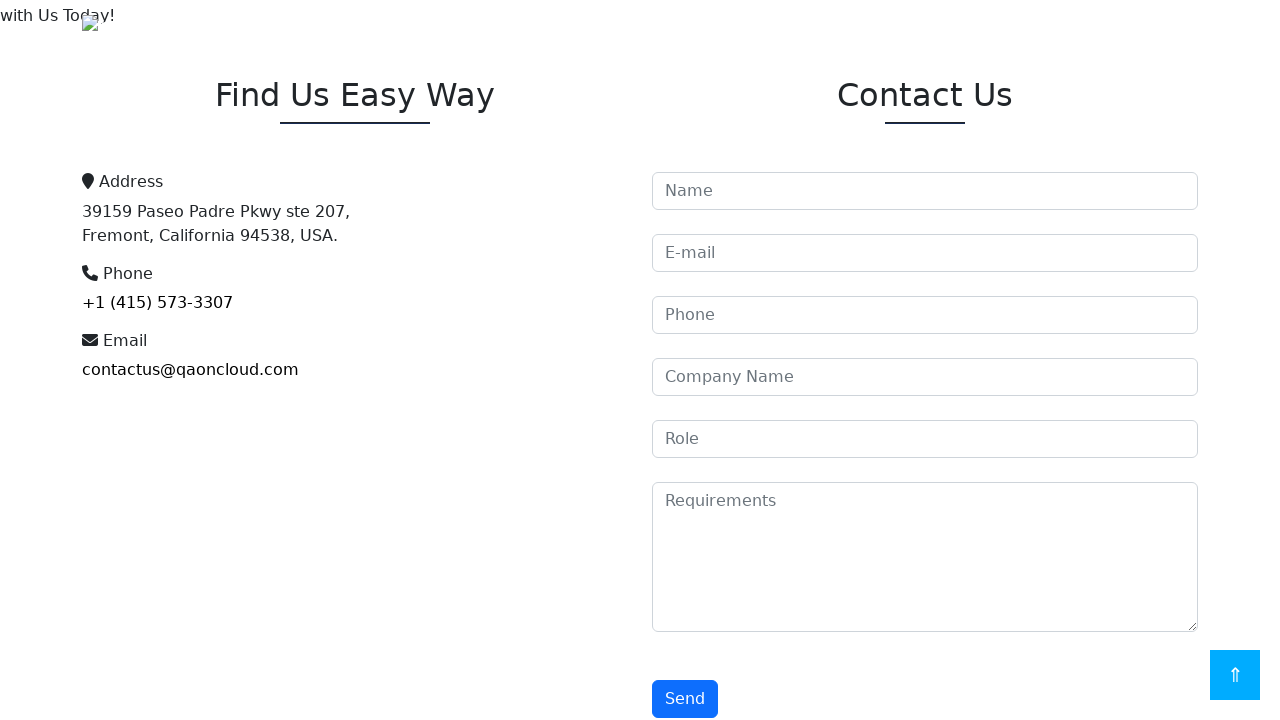